Tests that edits are saved when the input field loses focus (blur event)

Starting URL: https://demo.playwright.dev/todomvc

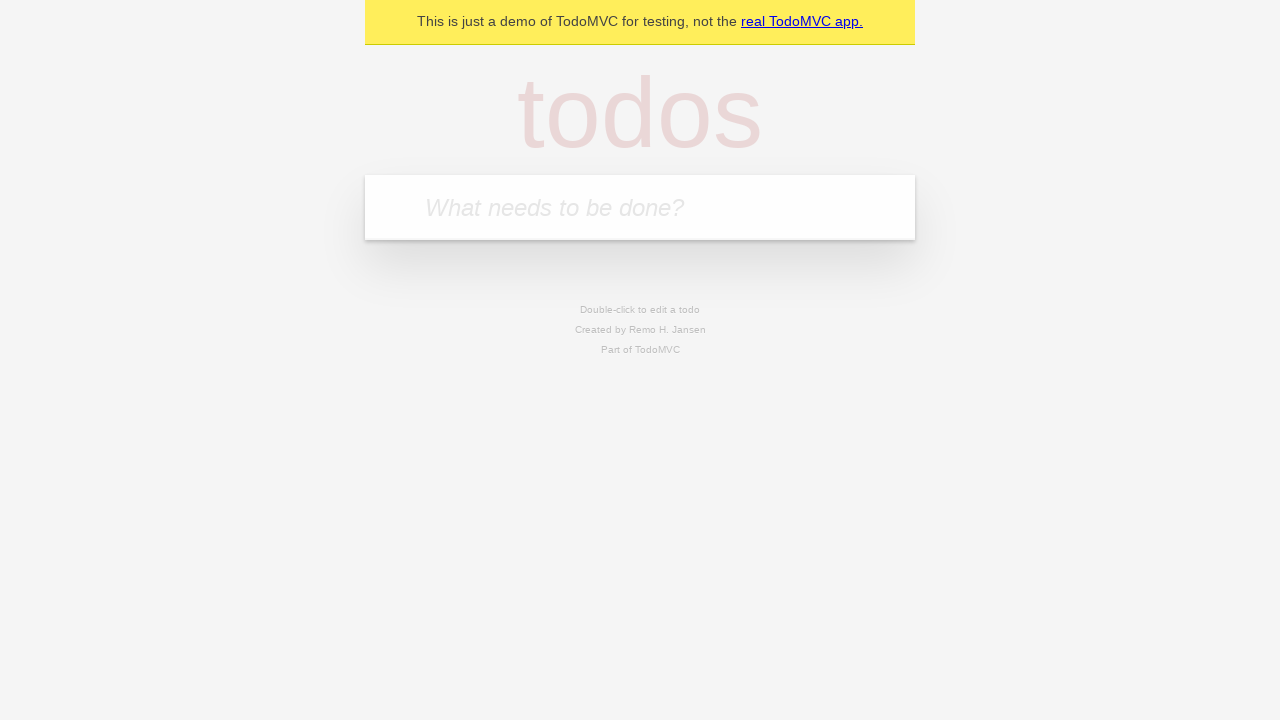

Filled input field with 'buy some cheese' on internal:attr=[placeholder="What needs to be done?"i]
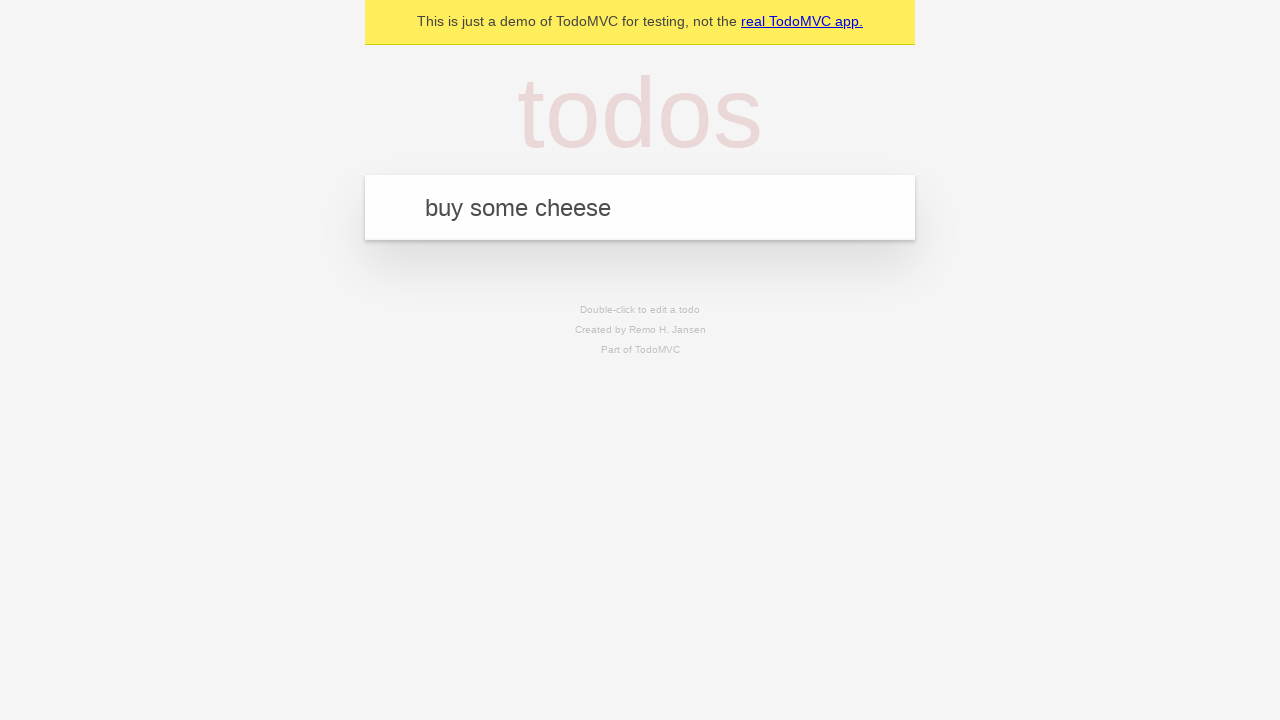

Pressed Enter to create first todo on internal:attr=[placeholder="What needs to be done?"i]
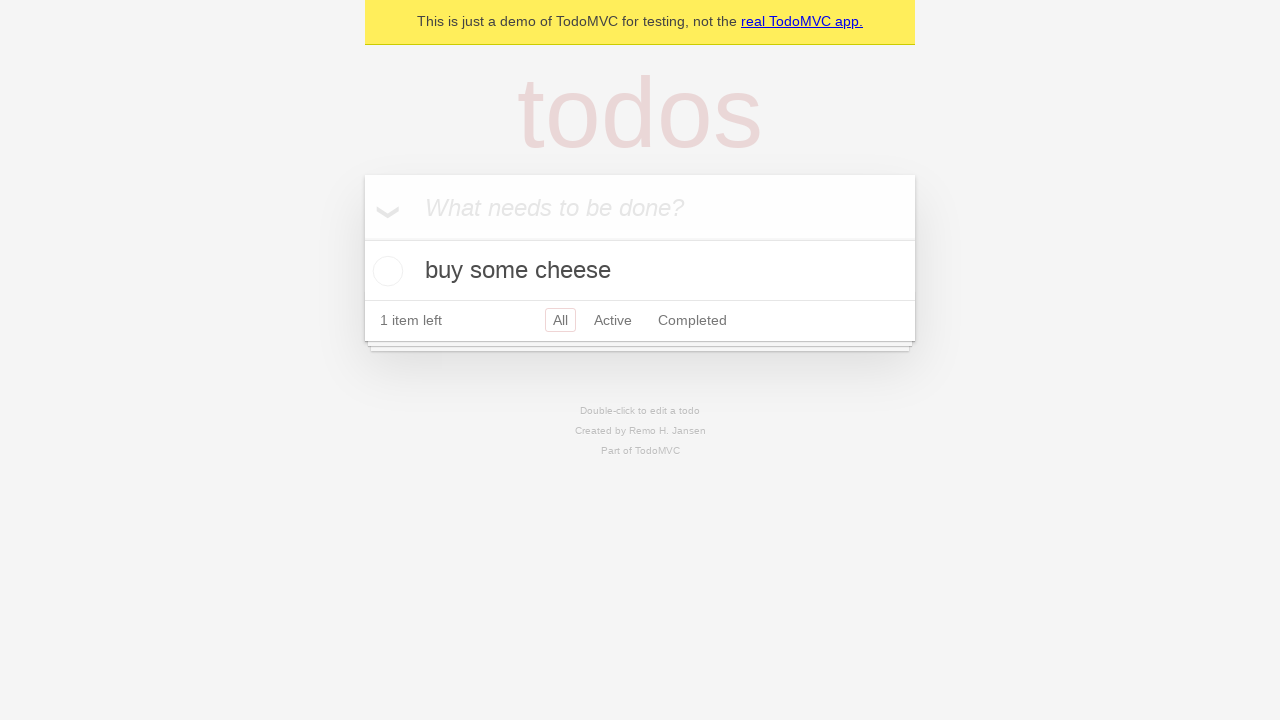

Filled input field with 'feed the cat' on internal:attr=[placeholder="What needs to be done?"i]
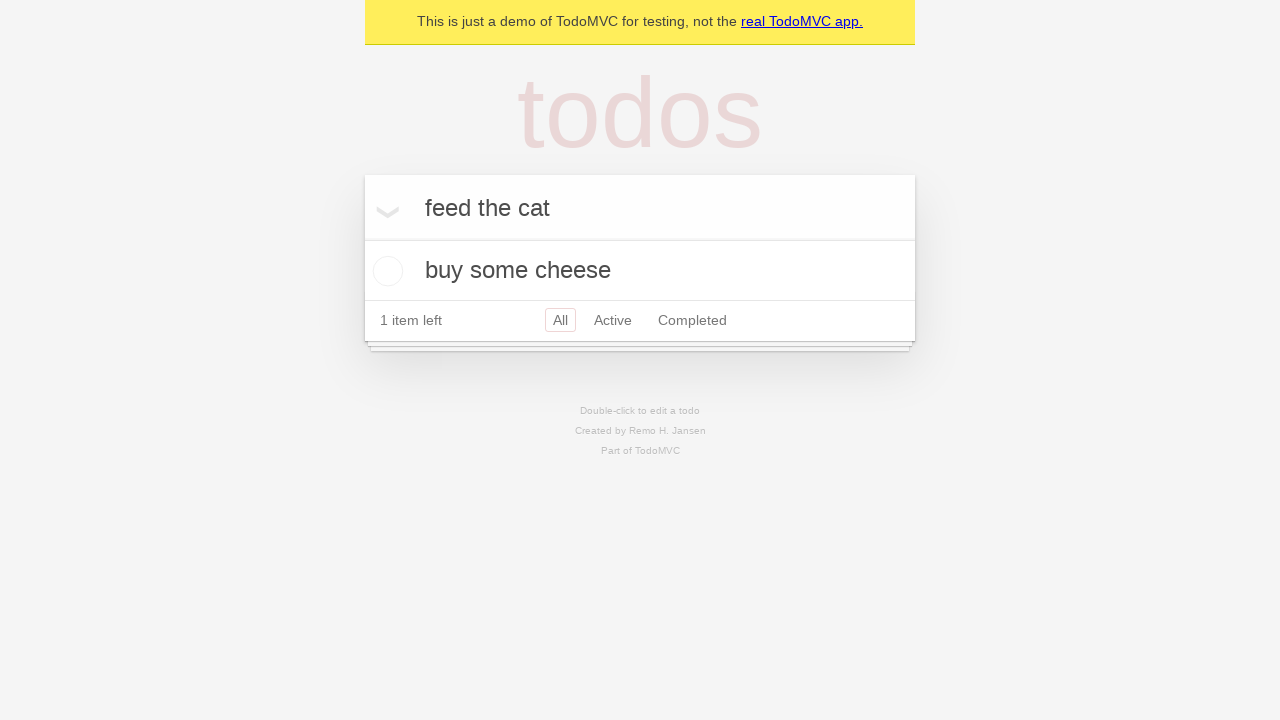

Pressed Enter to create second todo on internal:attr=[placeholder="What needs to be done?"i]
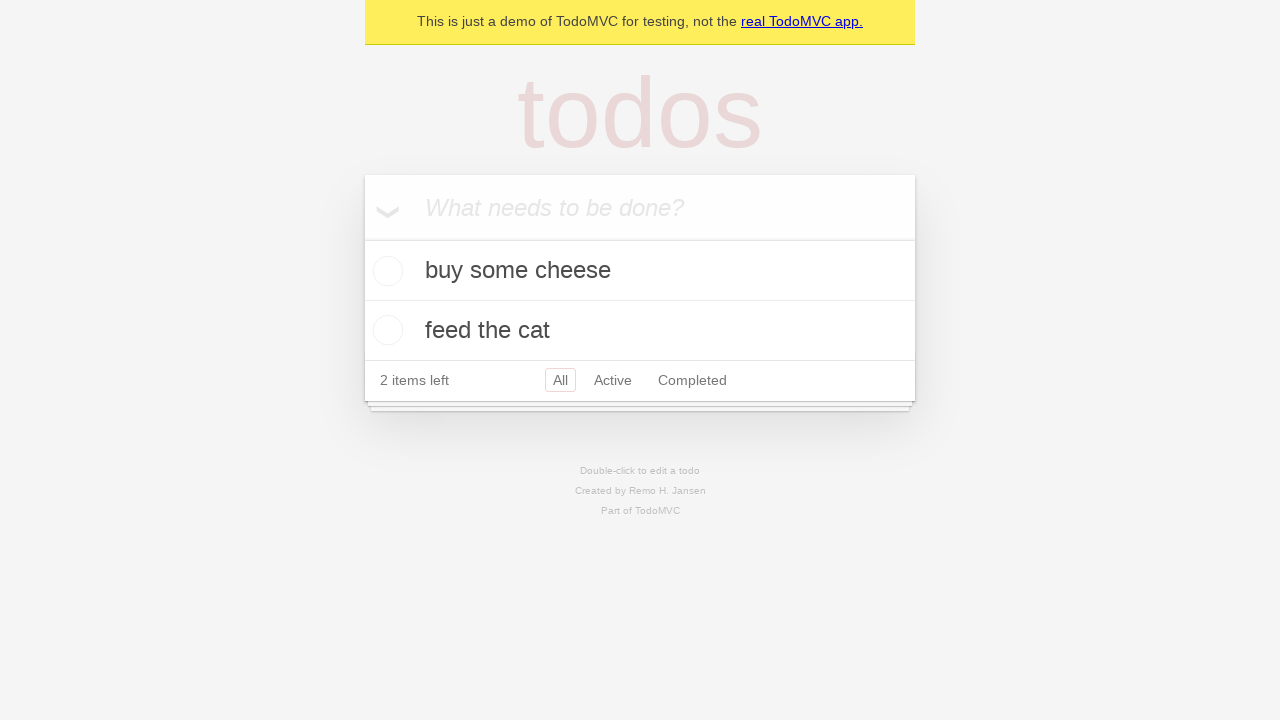

Filled input field with 'book a doctors appointment' on internal:attr=[placeholder="What needs to be done?"i]
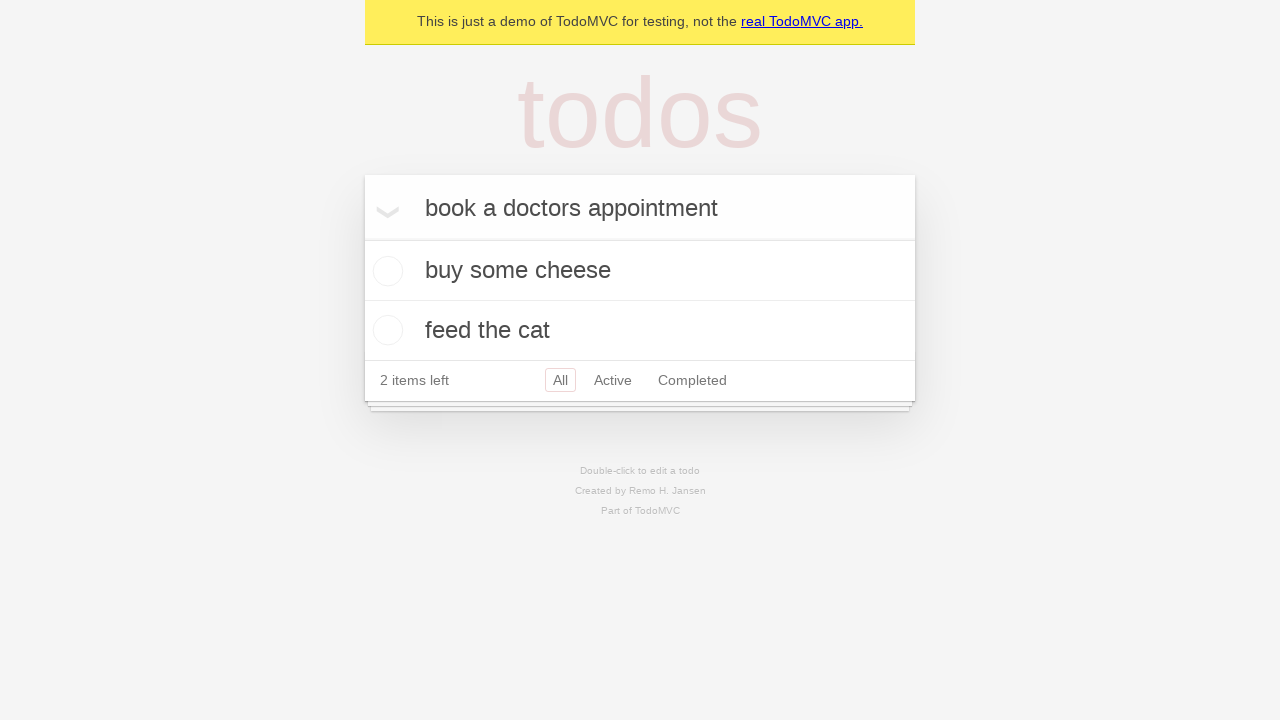

Pressed Enter to create third todo on internal:attr=[placeholder="What needs to be done?"i]
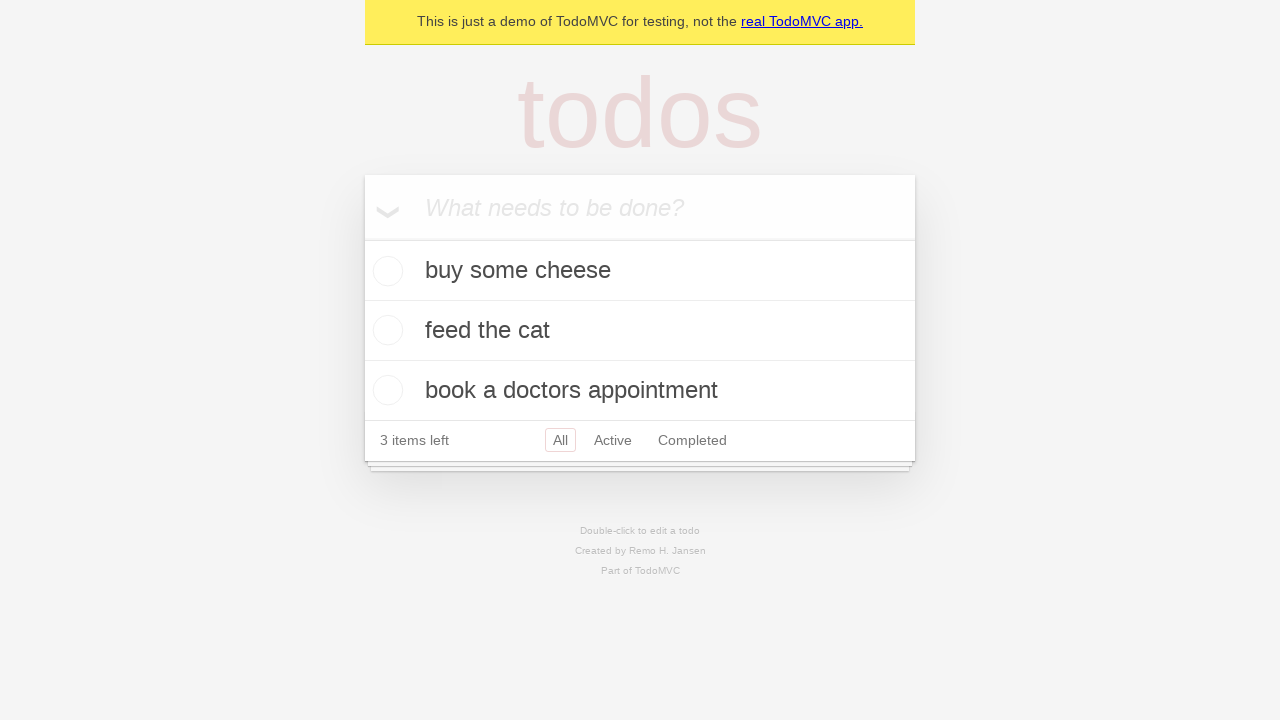

Double-clicked second todo item to enter edit mode at (640, 331) on internal:testid=[data-testid="todo-item"s] >> nth=1
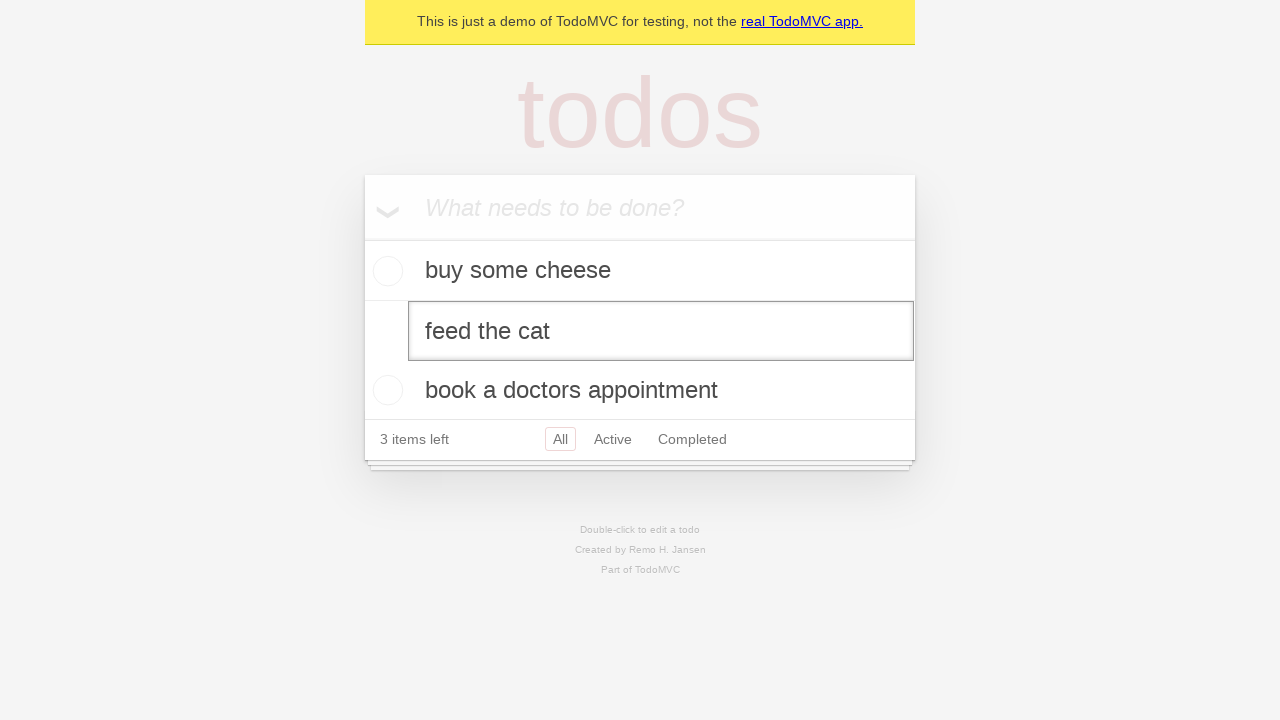

Filled edit textbox with 'buy some sausages' on internal:testid=[data-testid="todo-item"s] >> nth=1 >> internal:role=textbox[nam
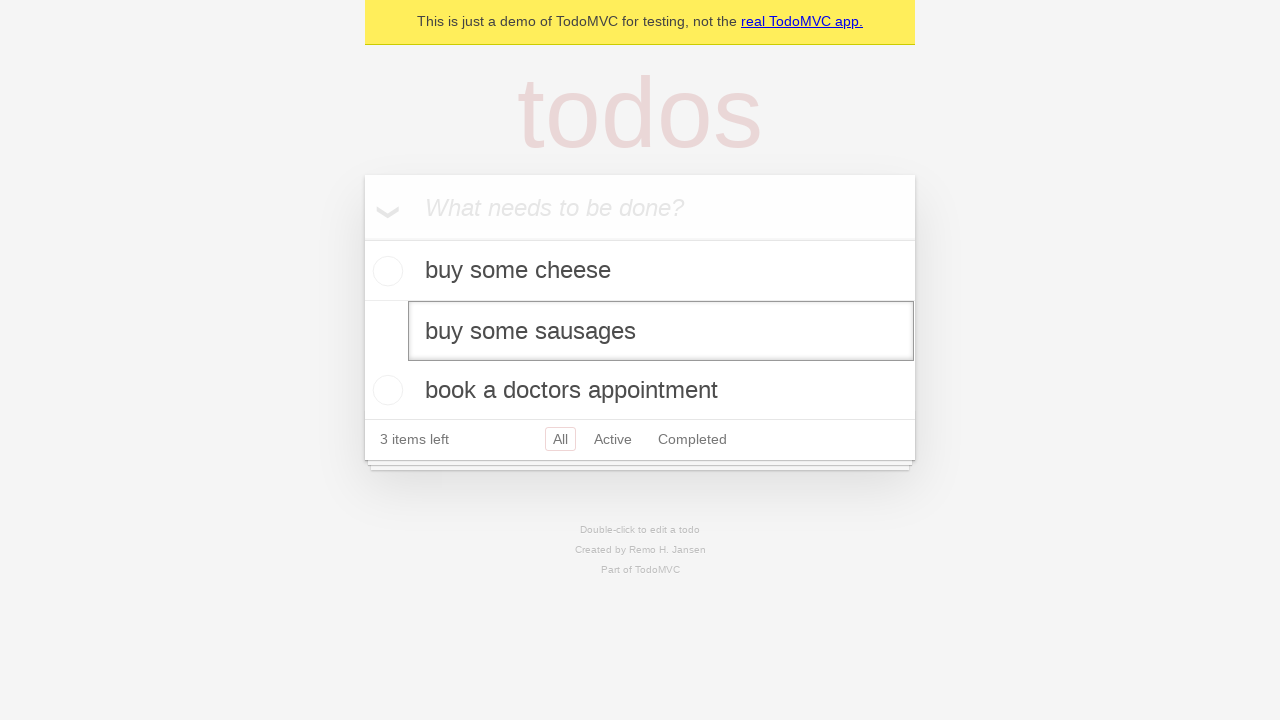

Triggered blur event on edit textbox to save changes
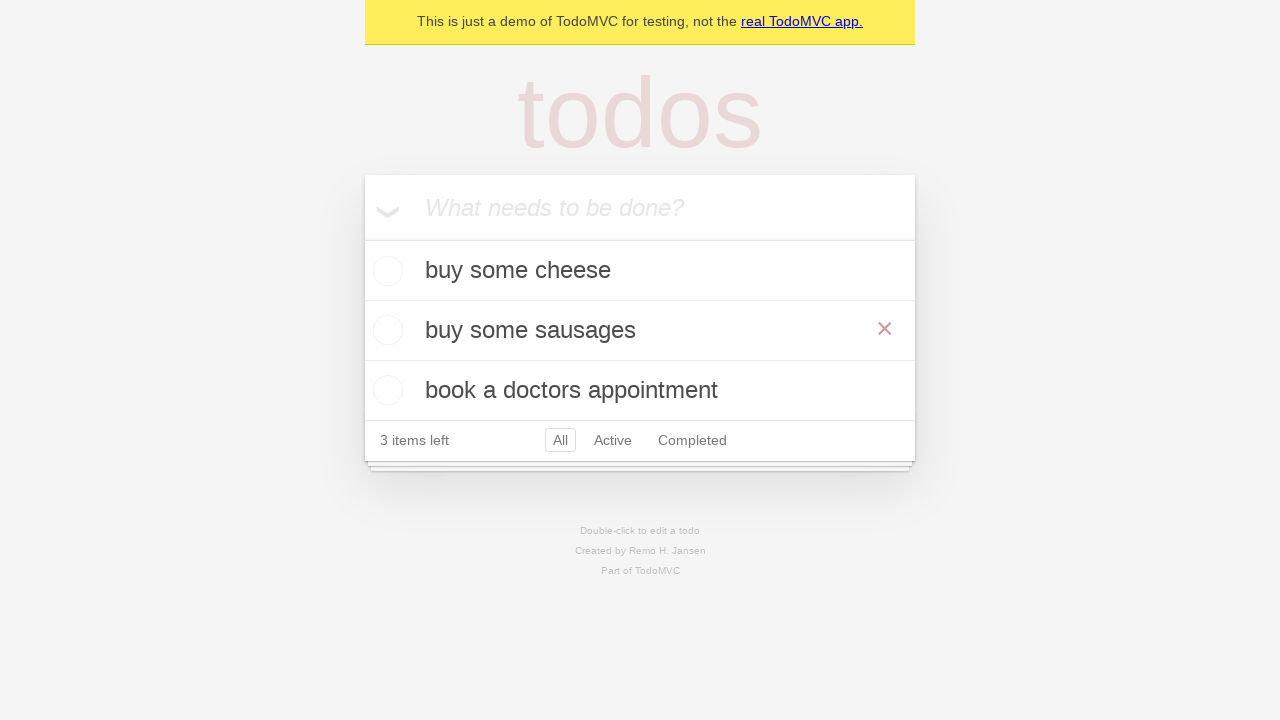

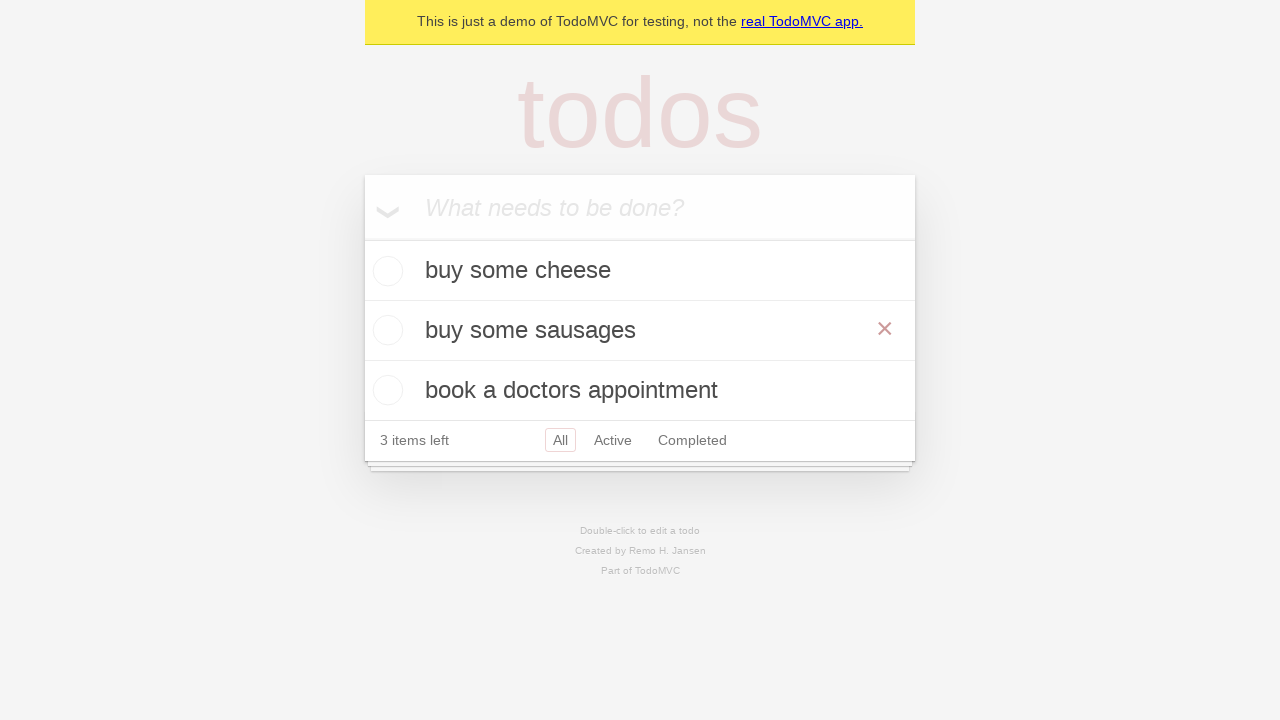